Tests radio button and checkbox selection on a Google Forms page

Starting URL: https://docs.google.com/forms/d/e/1FAIpQLSfiypnd69zhuDkjKgqvpID9kwO29UCzeCVrGGtbNPZXQok0jA/viewform

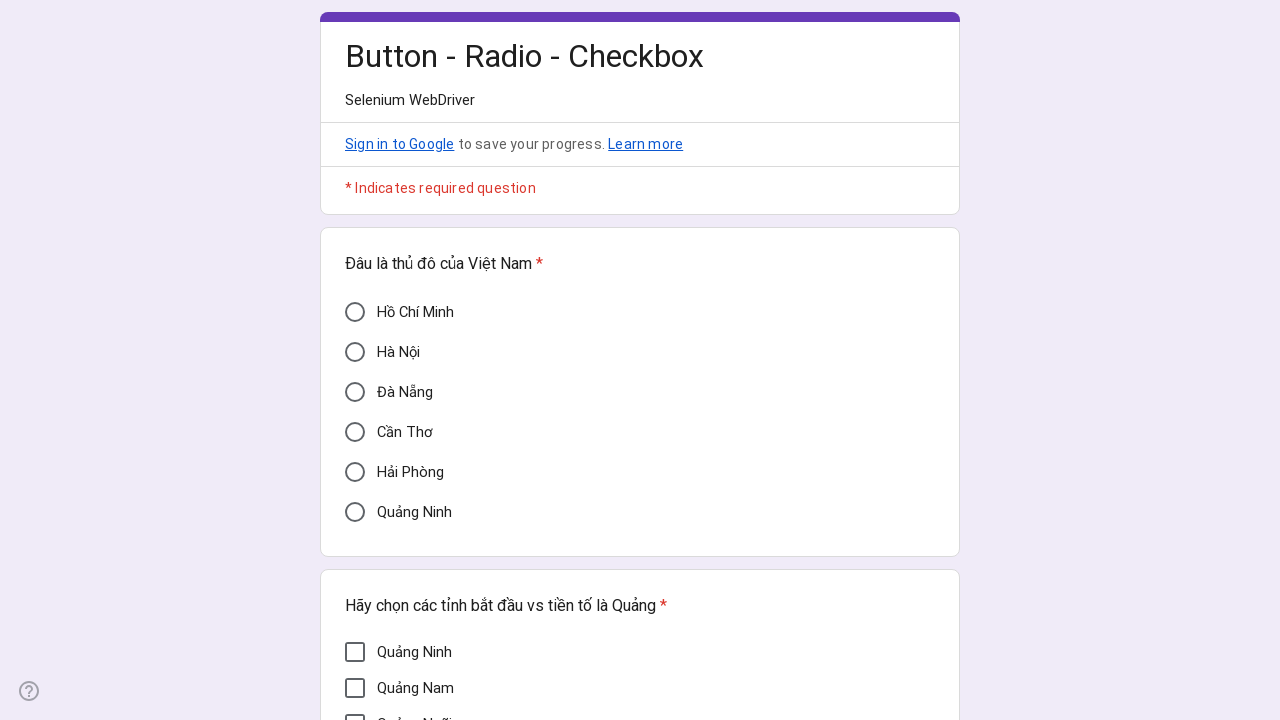

Clicked on Đà Nẵng radio button at (355, 392) on xpath=//div[@data-value='Đà Nẵng']
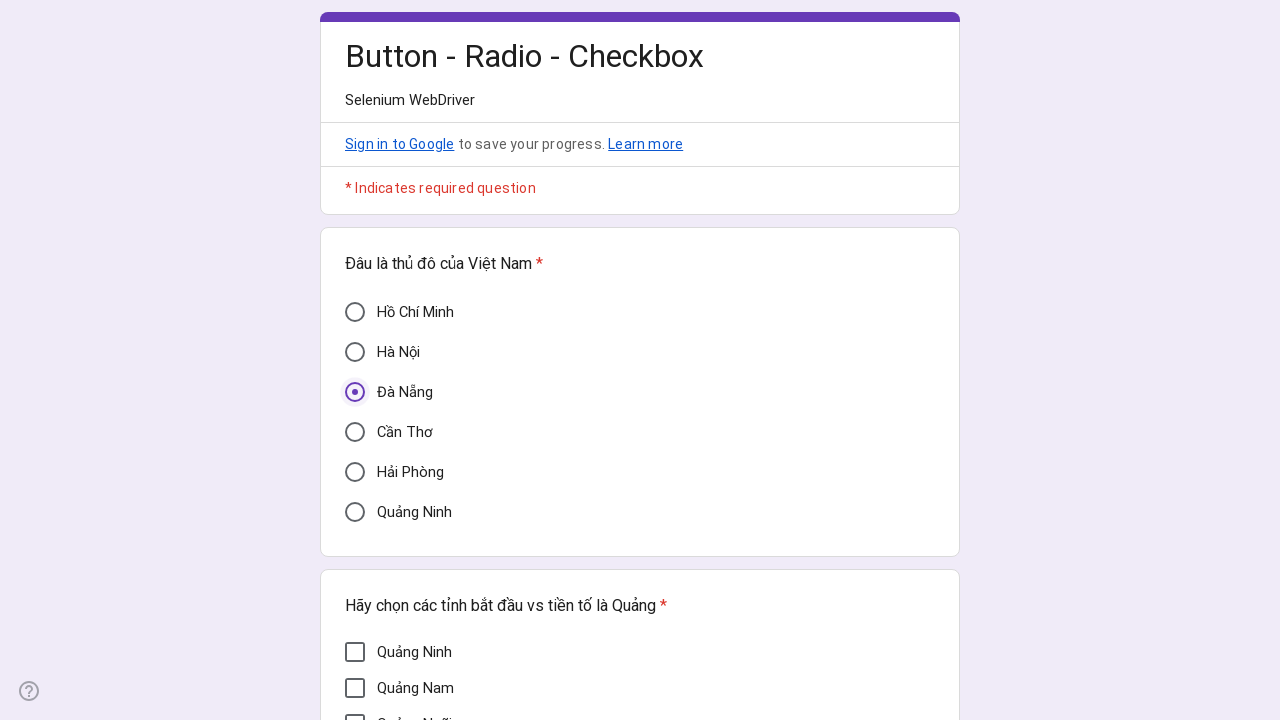

Clicked on Cần Thơ radio button at (355, 432) on xpath=//div[@data-value='Cần Thơ']
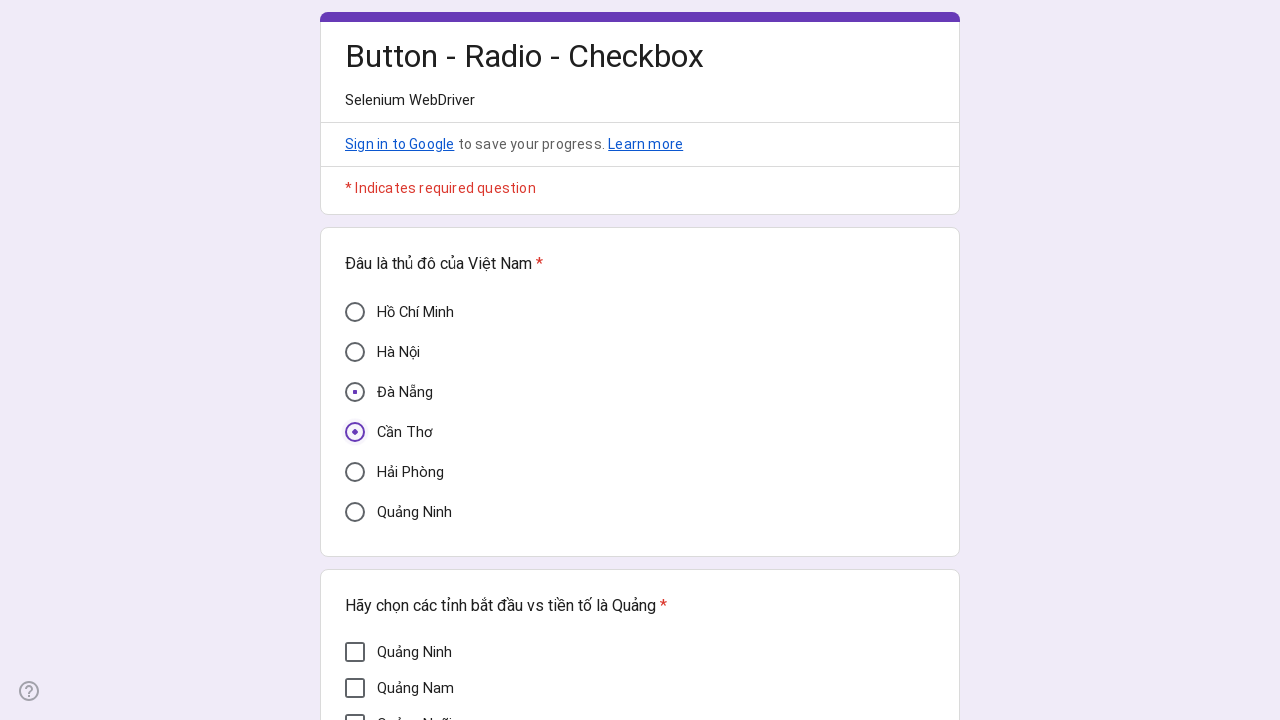

Clicked checkbox 1 of 7 at (355, 652) on xpath=//div[@role='checkbox'] >> nth=0
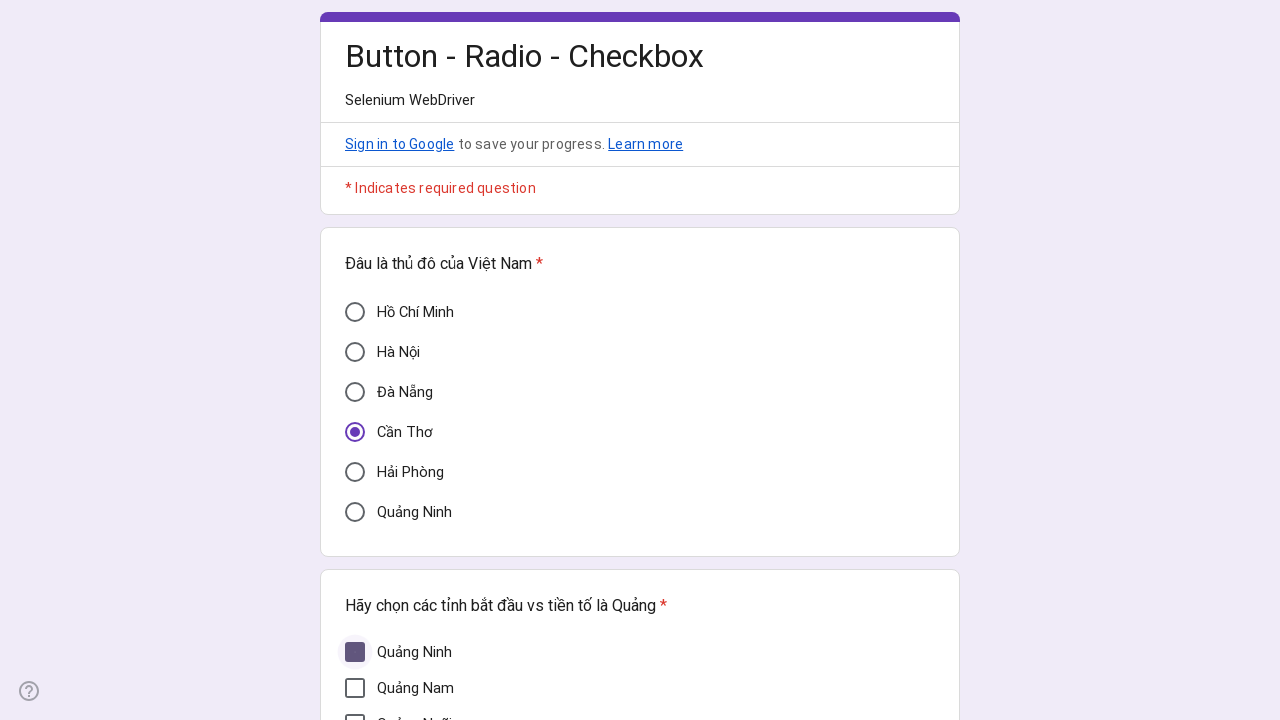

Clicked checkbox 2 of 7 at (355, 688) on xpath=//div[@role='checkbox'] >> nth=1
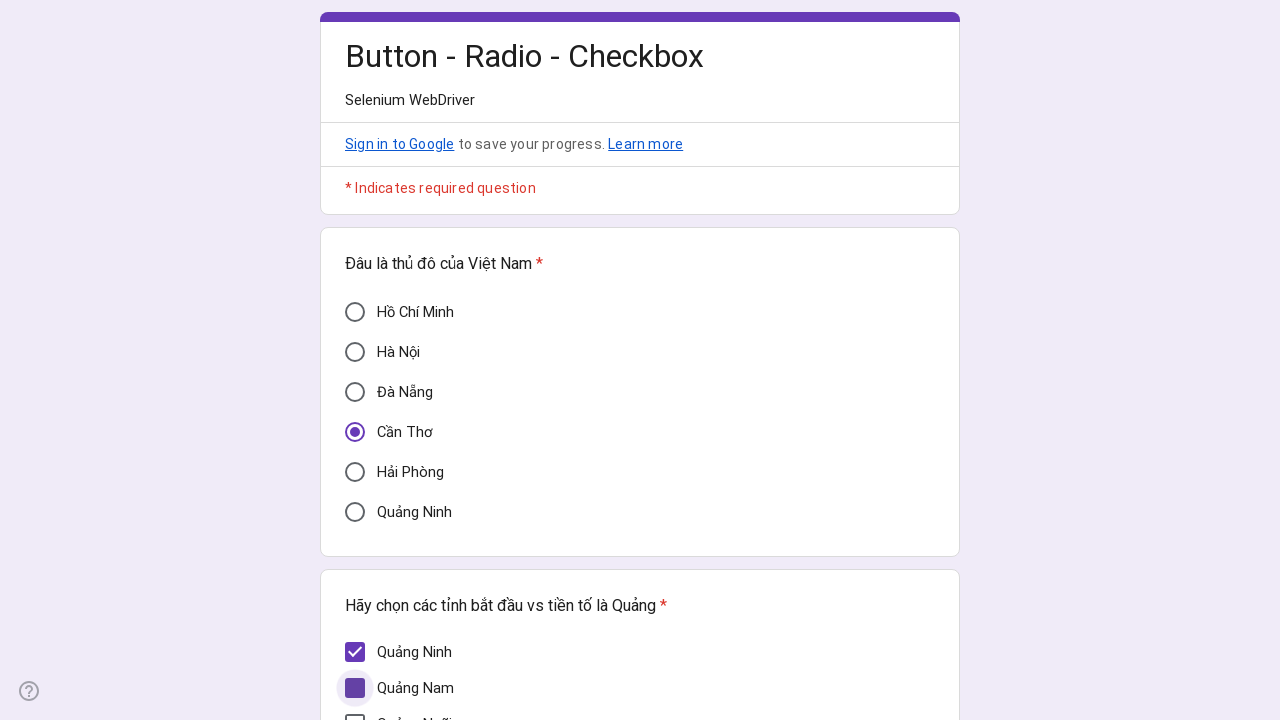

Clicked checkbox 3 of 7 at (355, 710) on xpath=//div[@role='checkbox'] >> nth=2
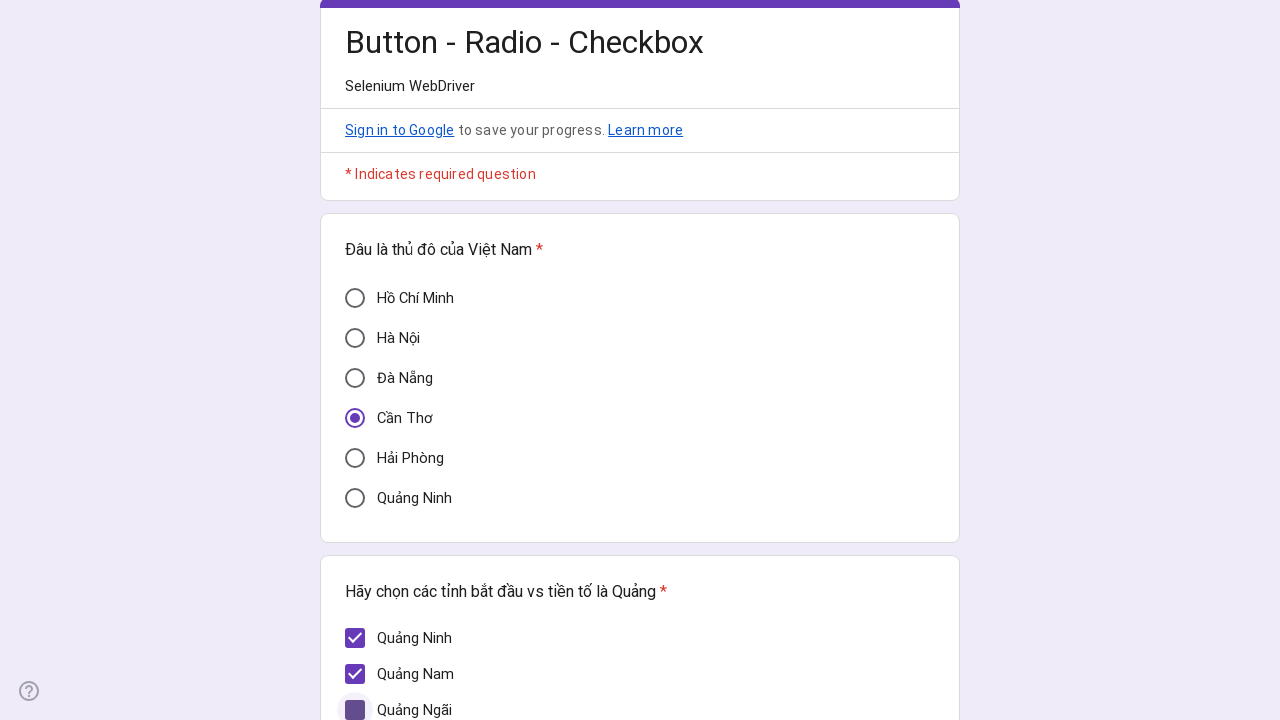

Clicked checkbox 4 of 7 at (355, 377) on xpath=//div[@role='checkbox'] >> nth=3
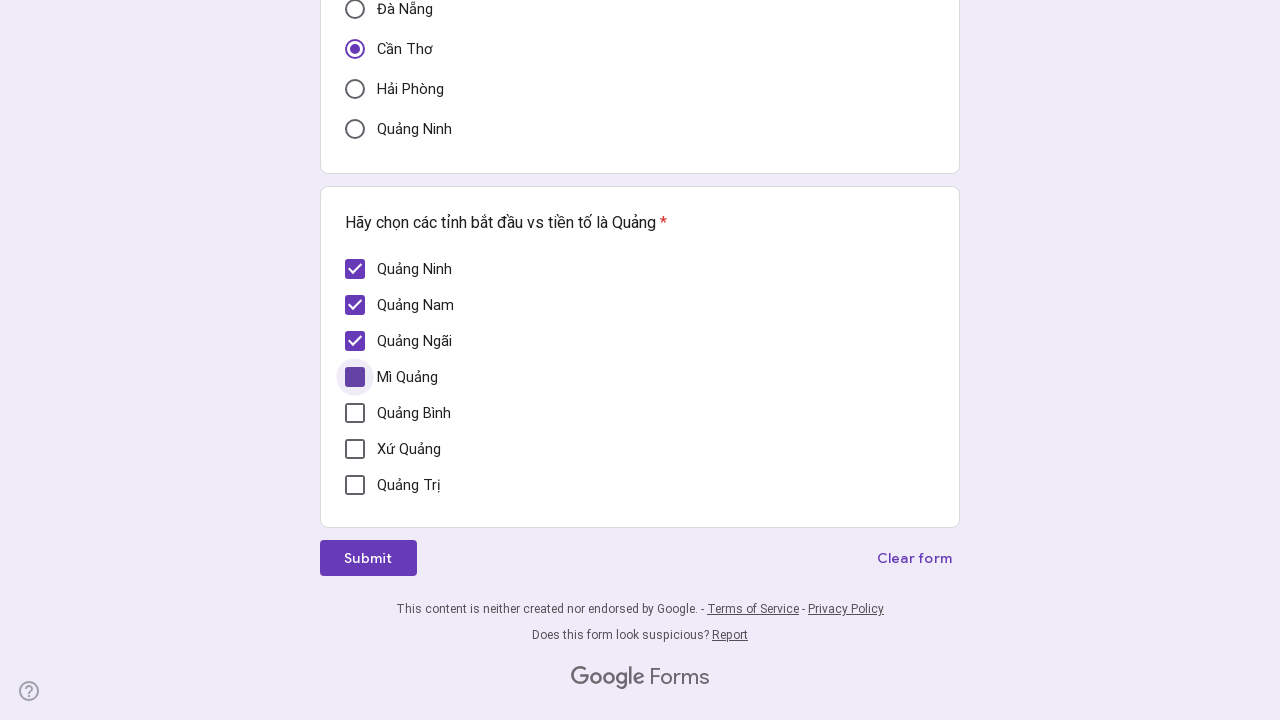

Clicked checkbox 5 of 7 at (355, 413) on xpath=//div[@role='checkbox'] >> nth=4
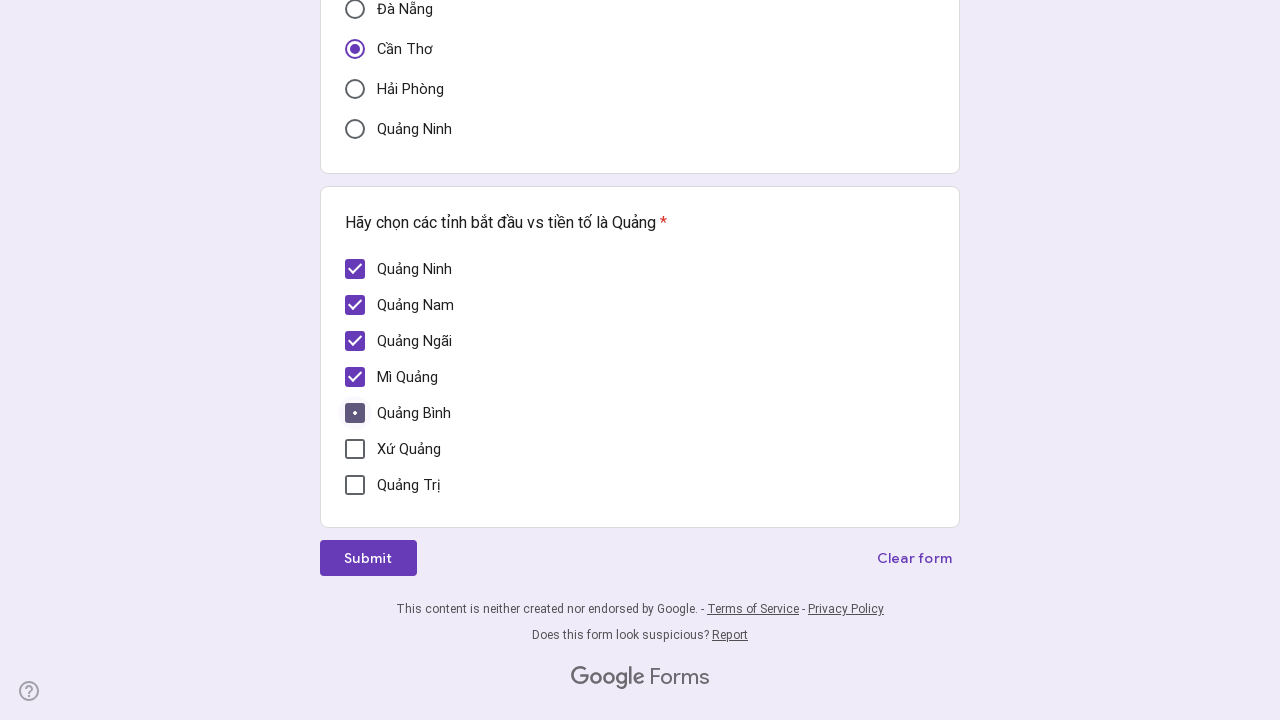

Clicked checkbox 6 of 7 at (355, 449) on xpath=//div[@role='checkbox'] >> nth=5
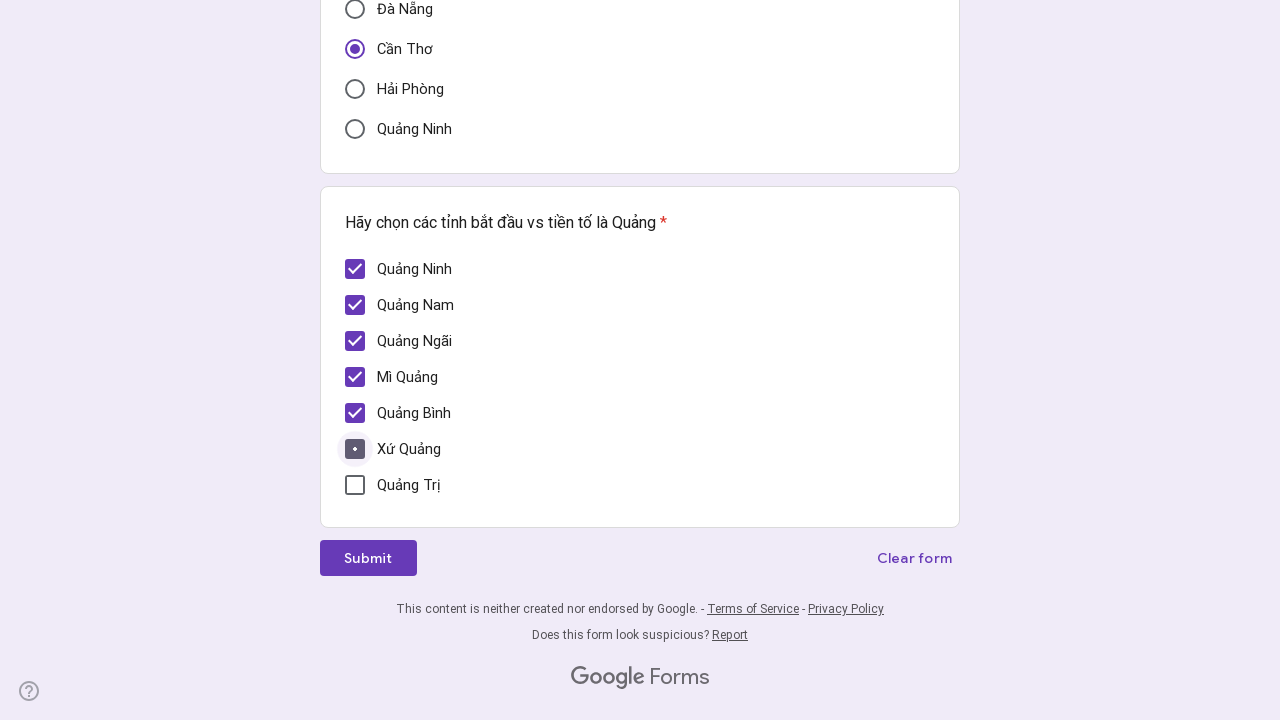

Clicked checkbox 7 of 7 at (355, 485) on xpath=//div[@role='checkbox'] >> nth=6
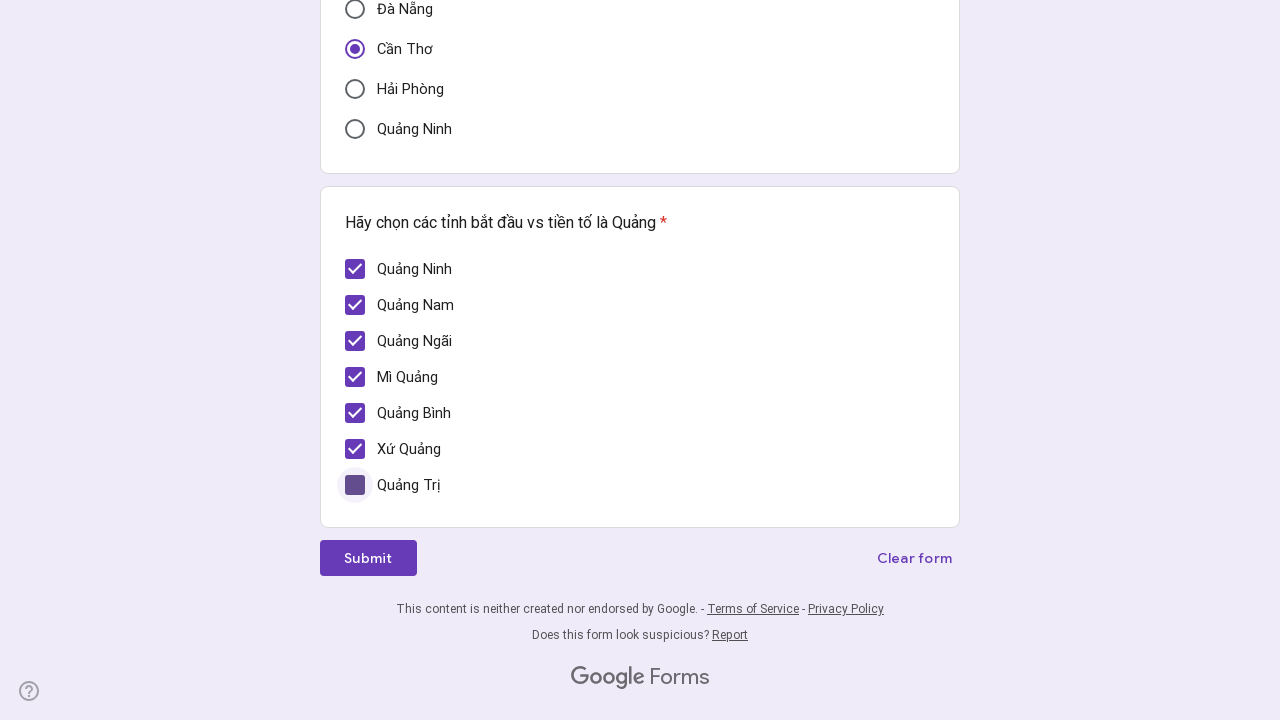

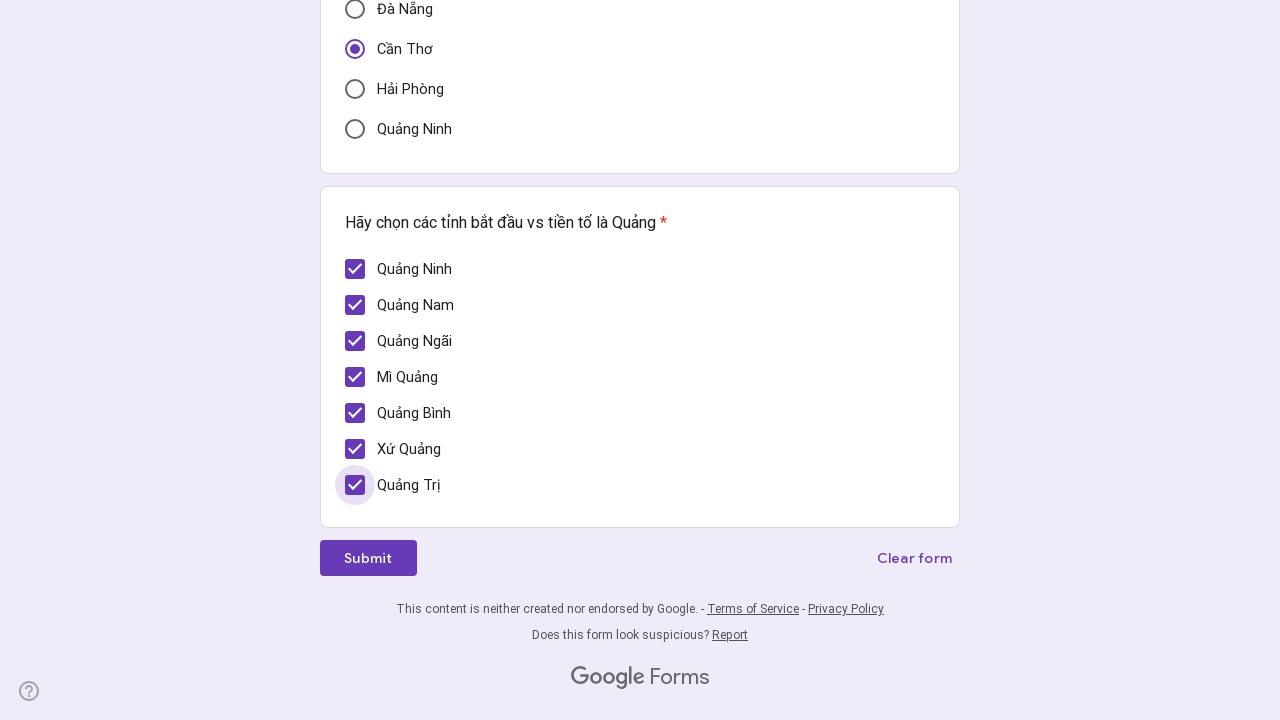